Tests JavaScript alert handling by triggering an alert popup and accepting it

Starting URL: https://www.automationtesting.co.uk/popups.html

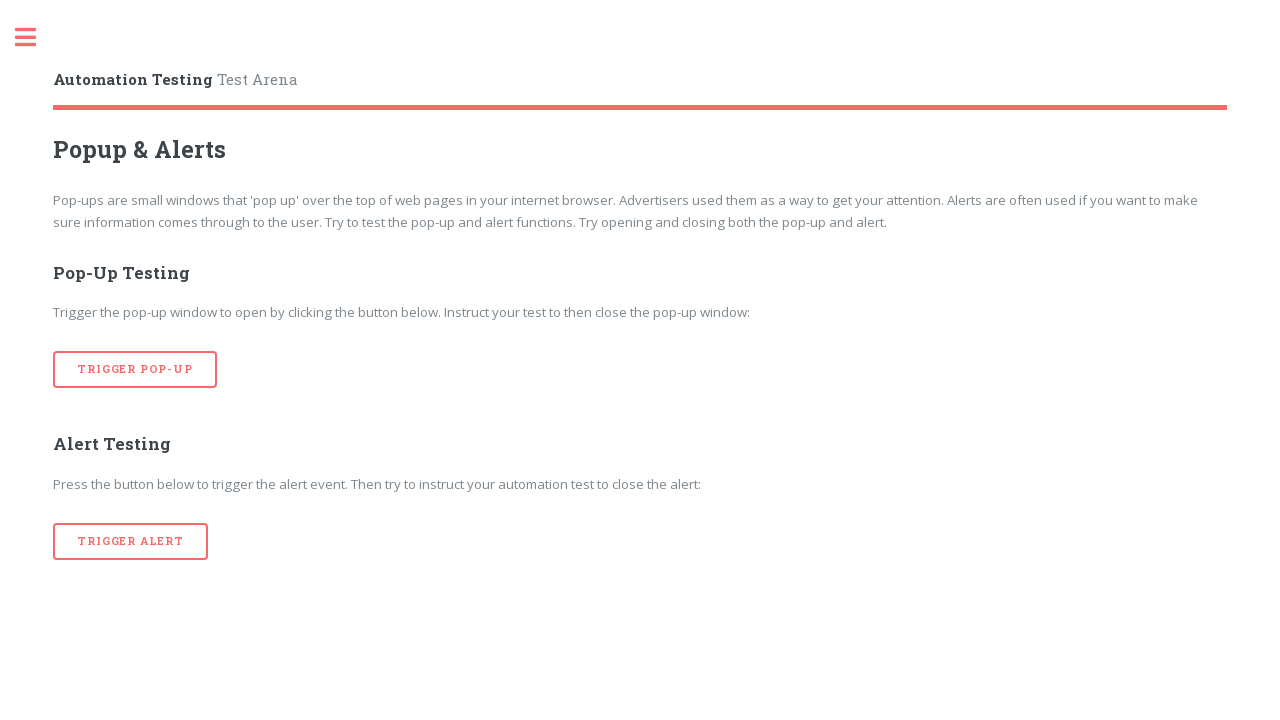

Clicked 'Trigger Alert' button at (131, 541) on xpath=//button[contains(text(),'Trigger Alert')]
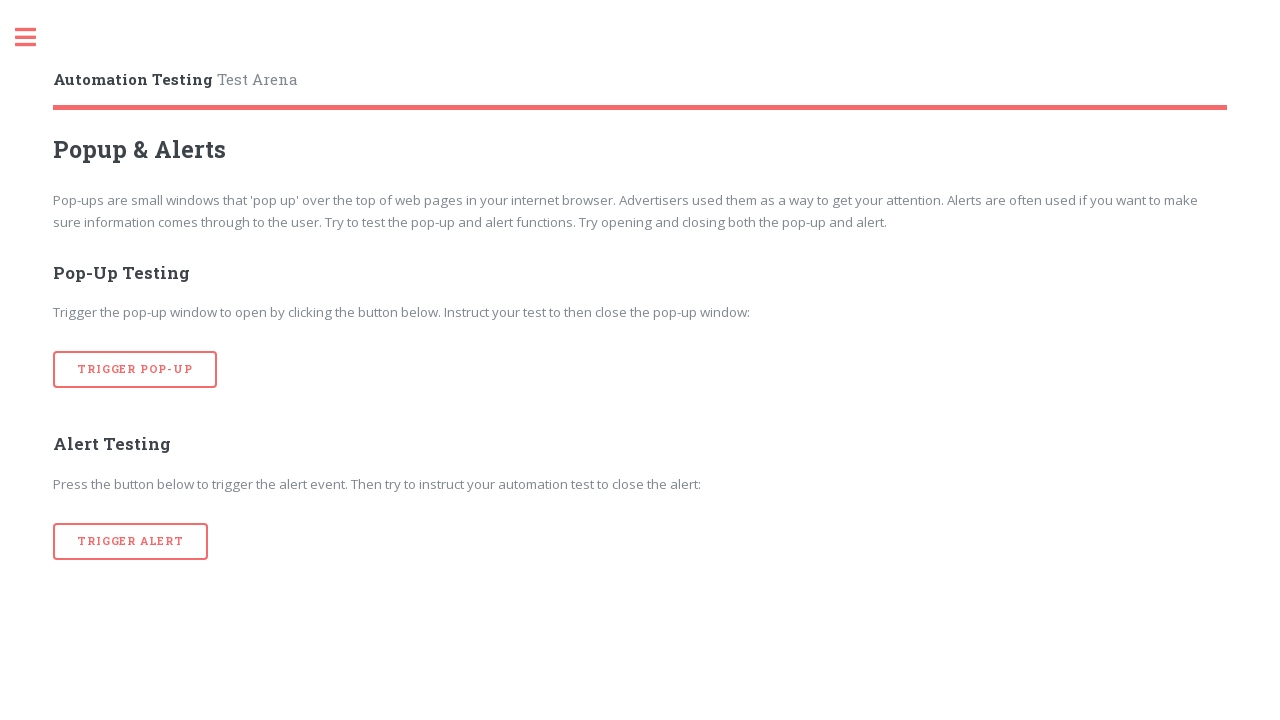

Set up dialog handler to accept alerts
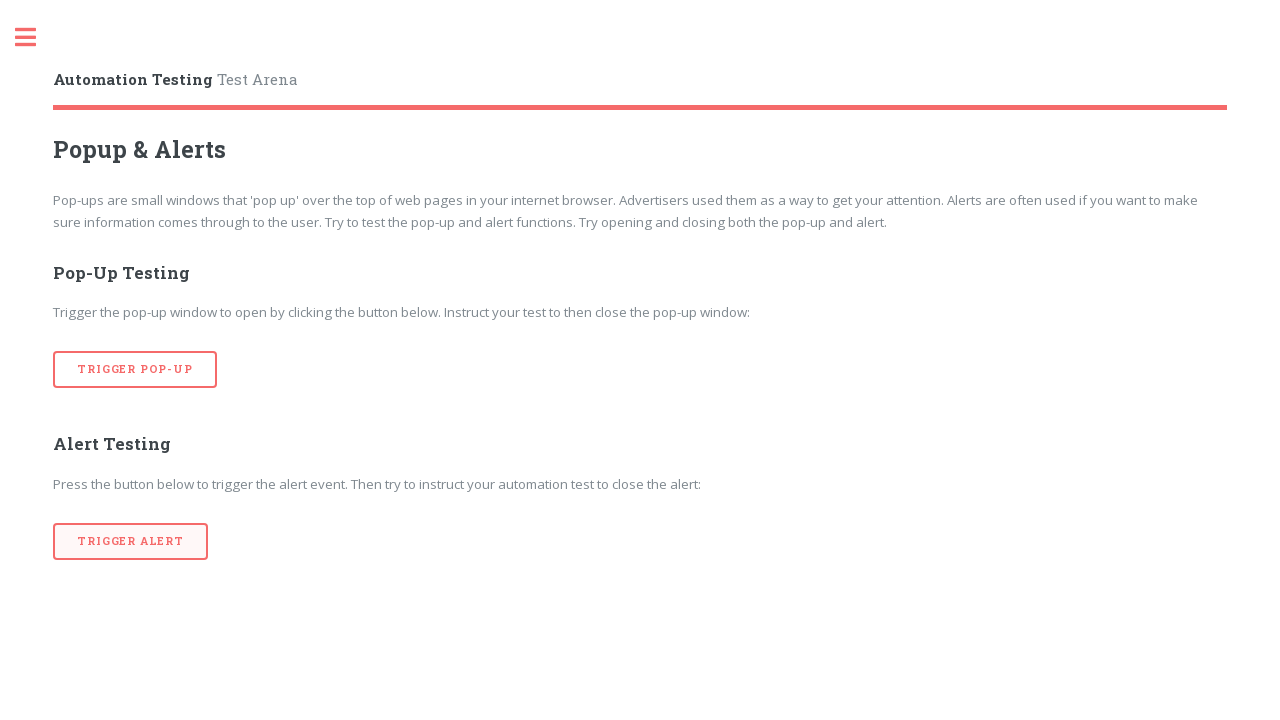

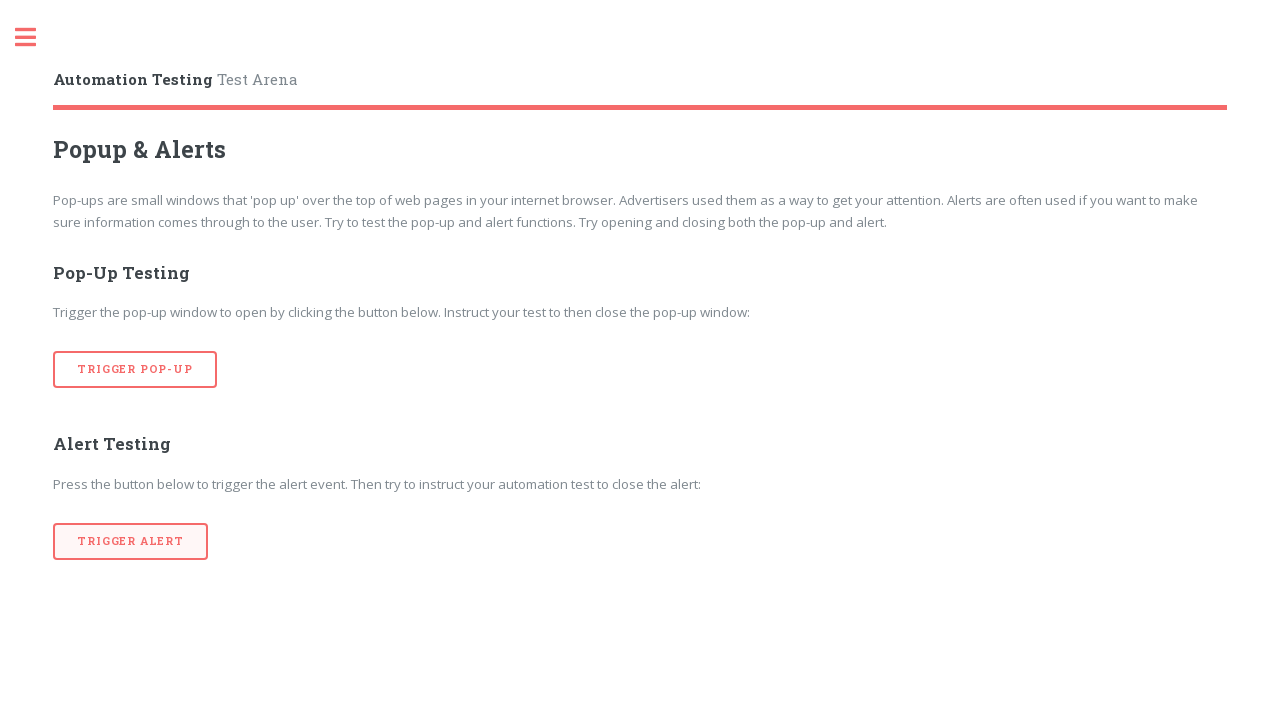